Tests a registration form by filling in required fields (first name, last name, email, phone, address) and verifying that the registration is successful by checking for a congratulations message.

Starting URL: http://suninjuly.github.io/registration1.html

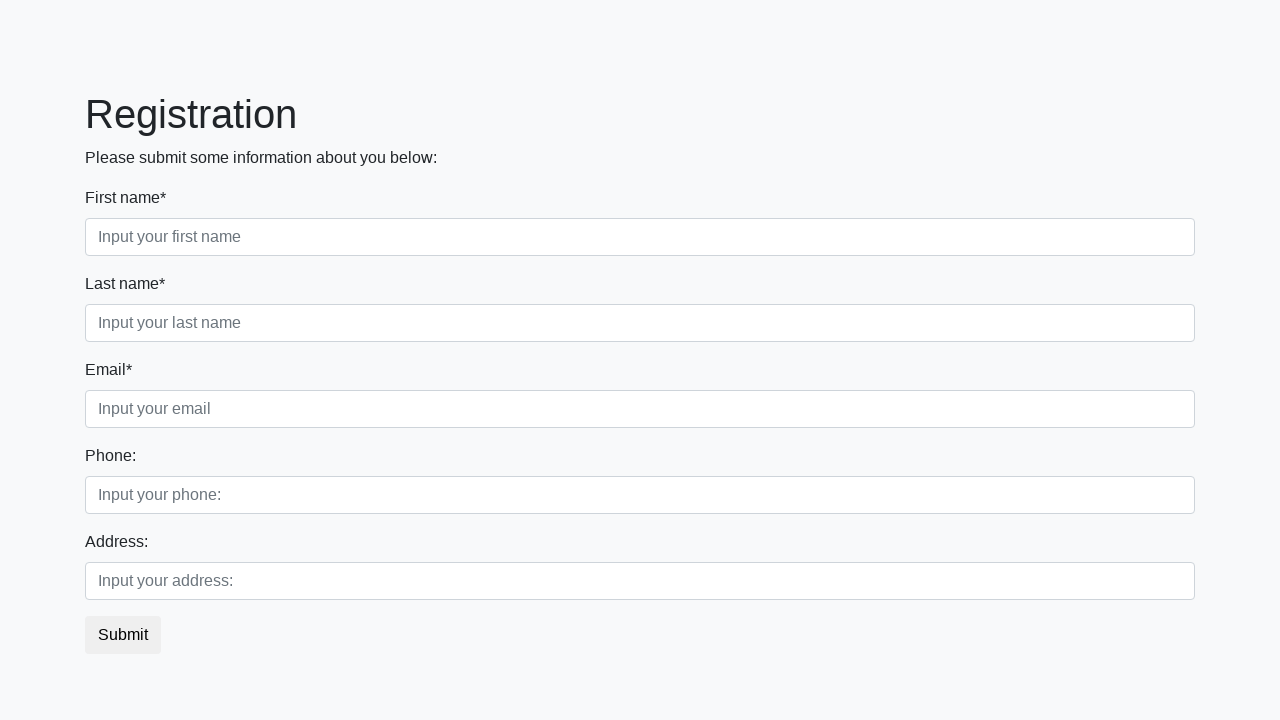

Filled first name field with 'Ivan' on .first_block .first
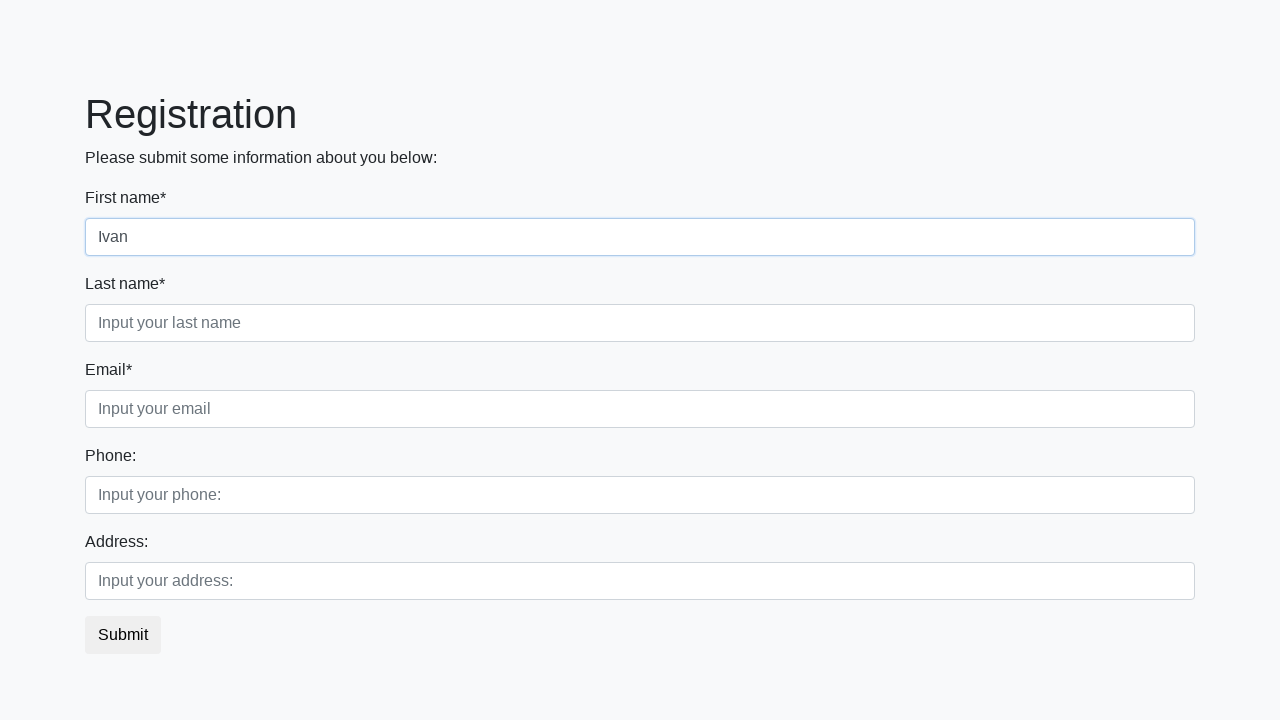

Filled last name field with 'Petrov' on .first_block .second
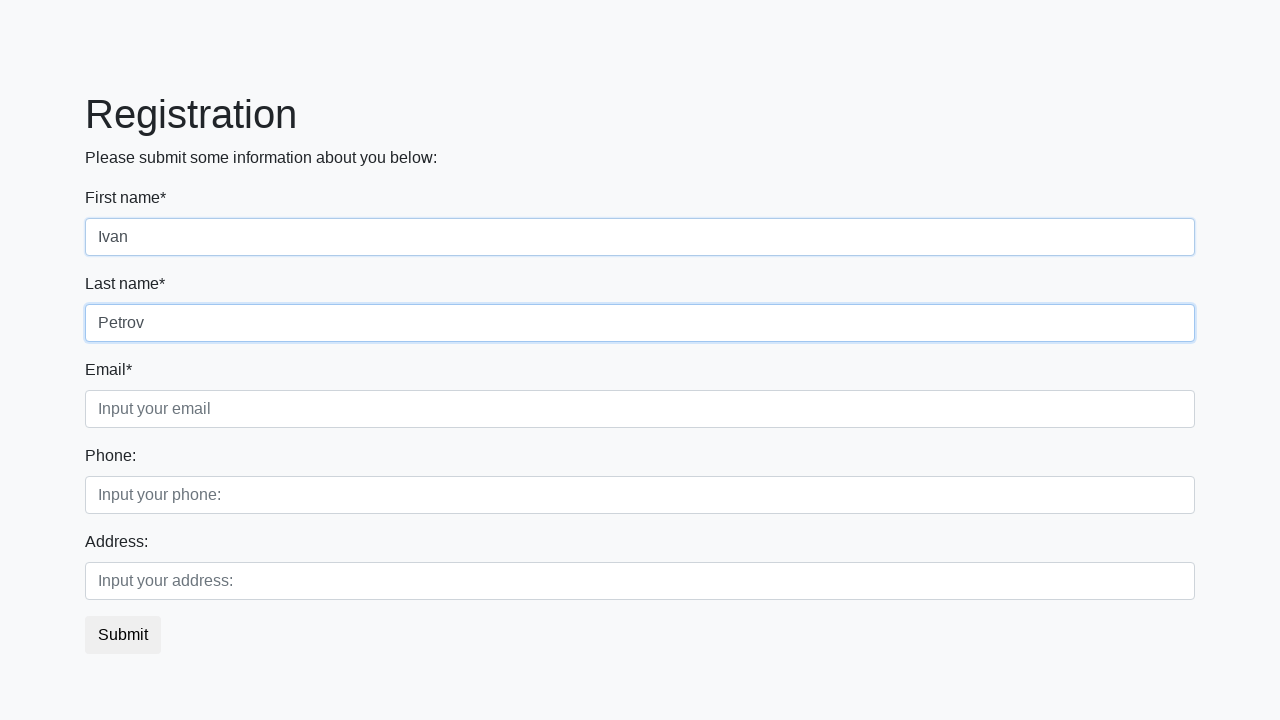

Filled email field with 'petrov@google.com' on .first_block .third
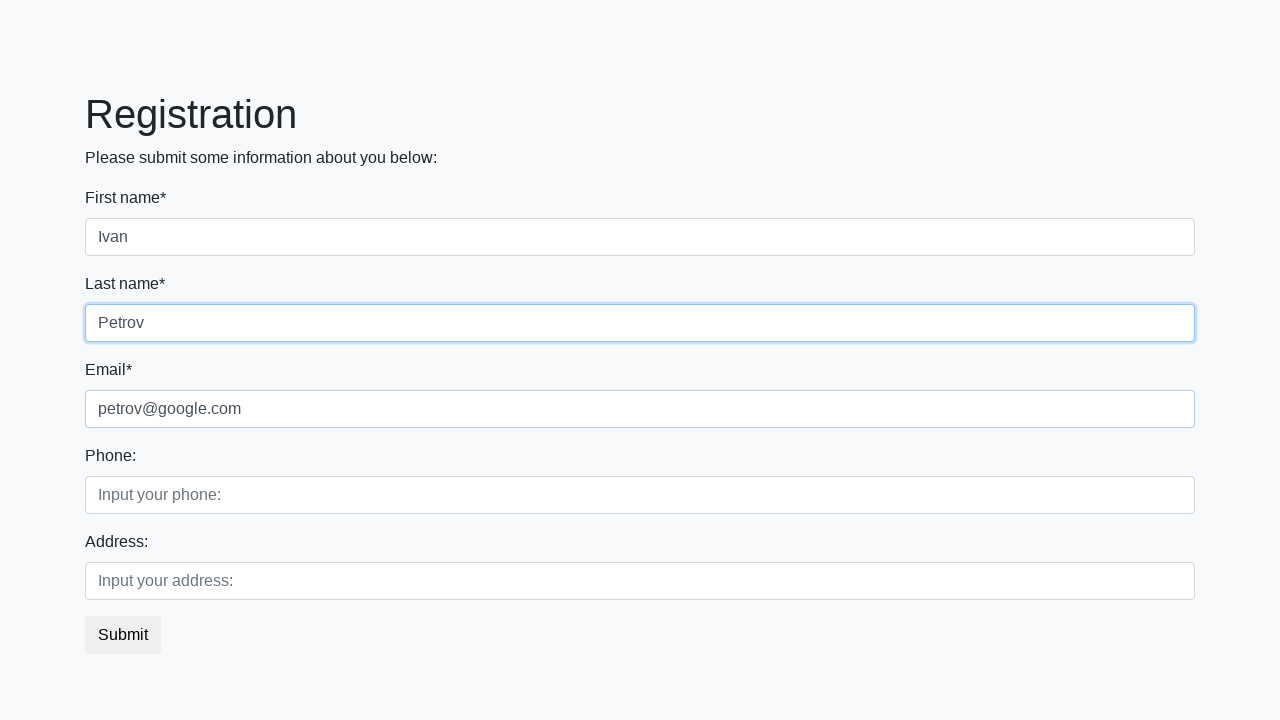

Filled phone number field with '+7(499)1234578' on .second_block .first
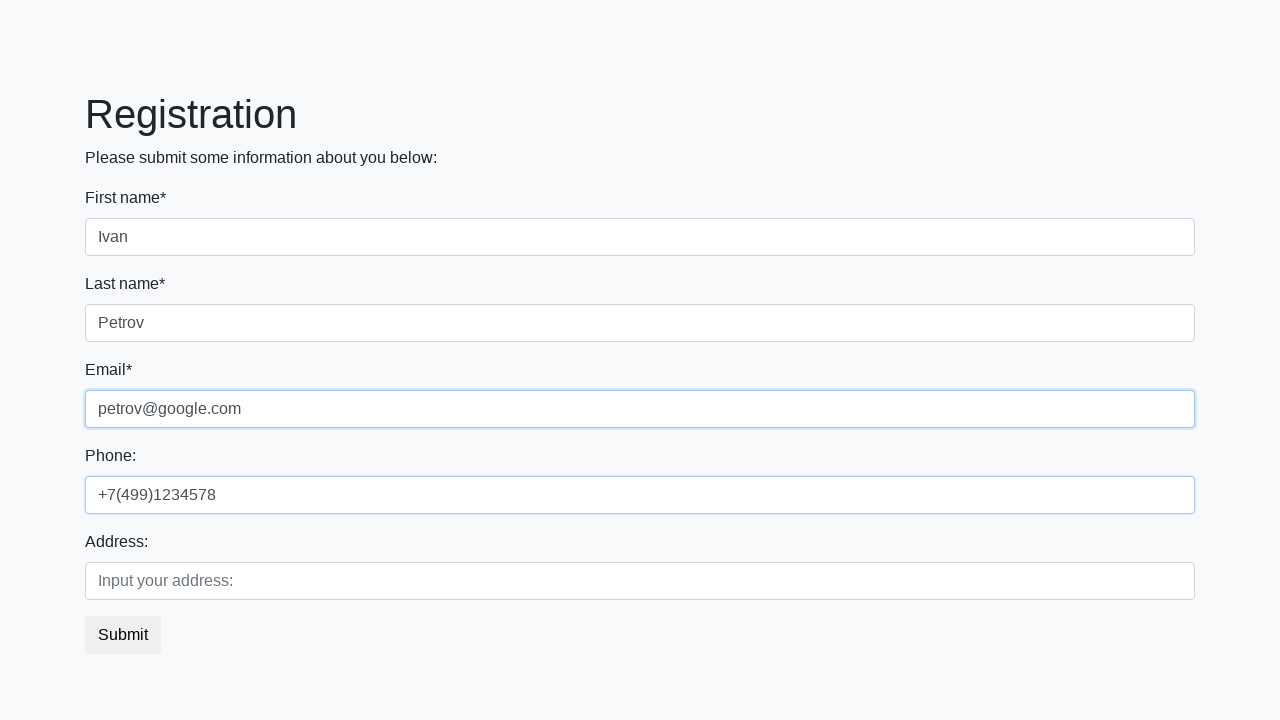

Filled address field with 'Tverskaya str.' on .second_block .second
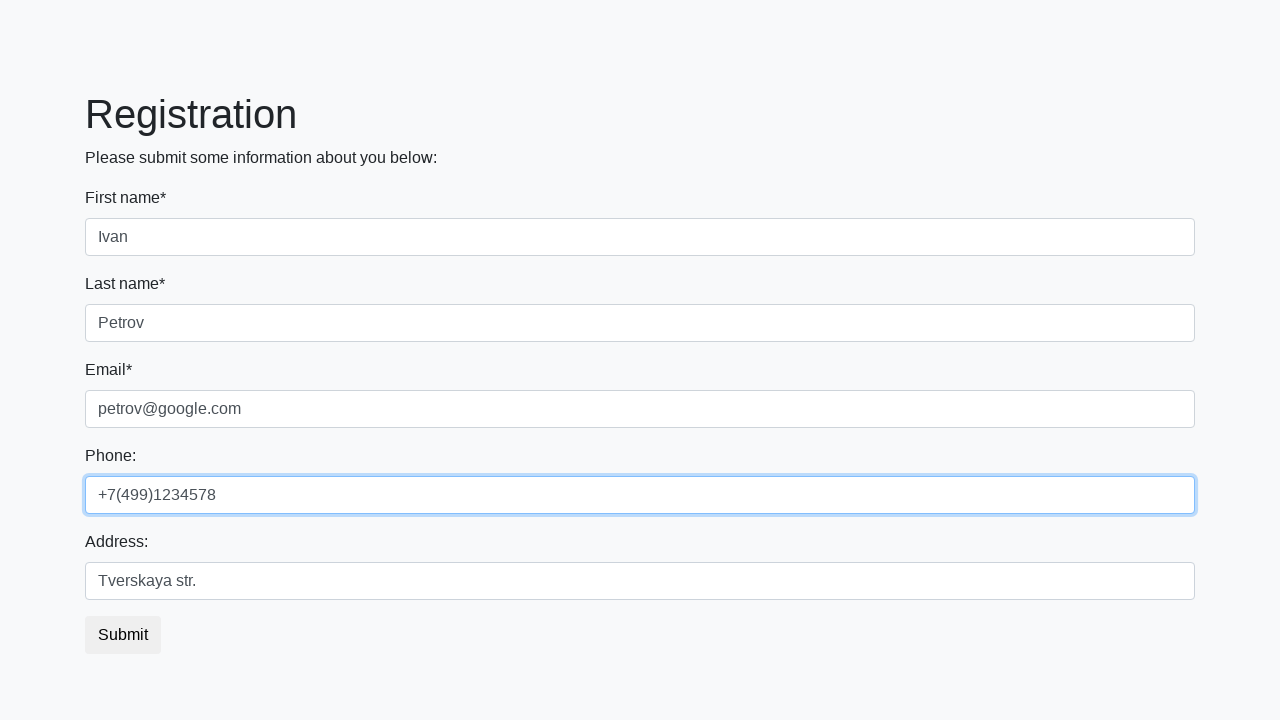

Clicked submit button to register at (123, 635) on button.btn
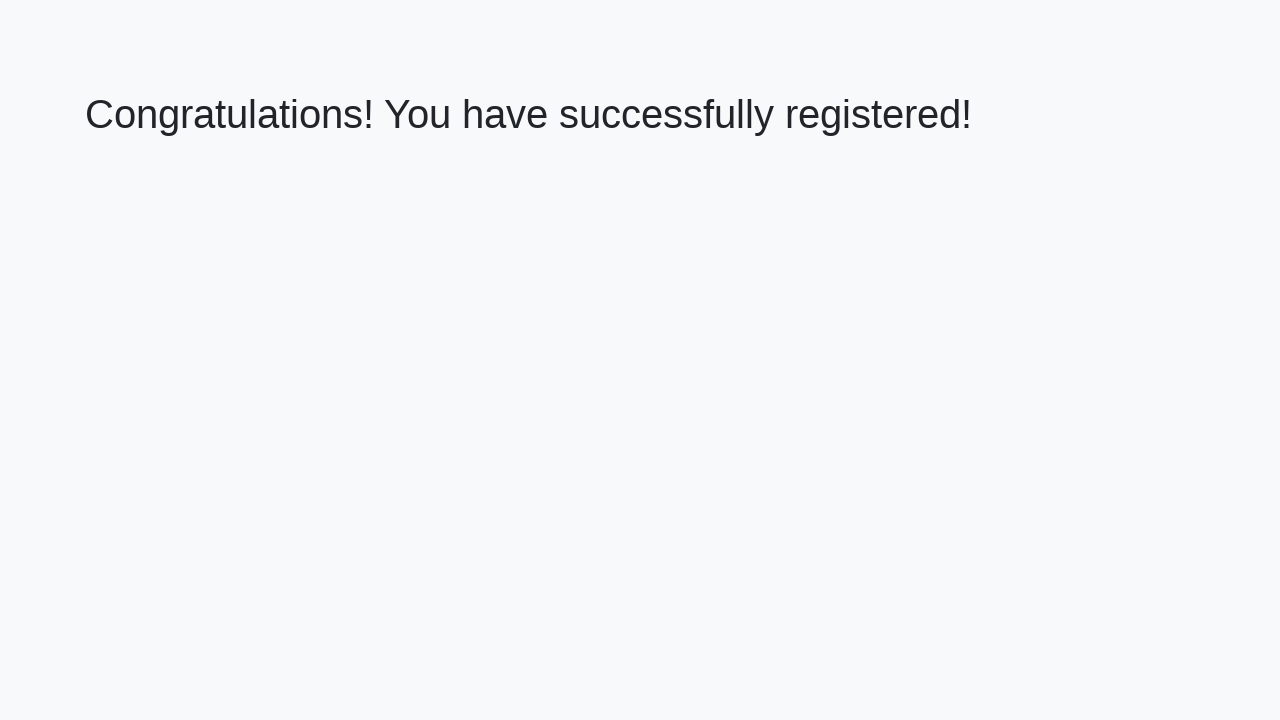

Waited for congratulations message to appear
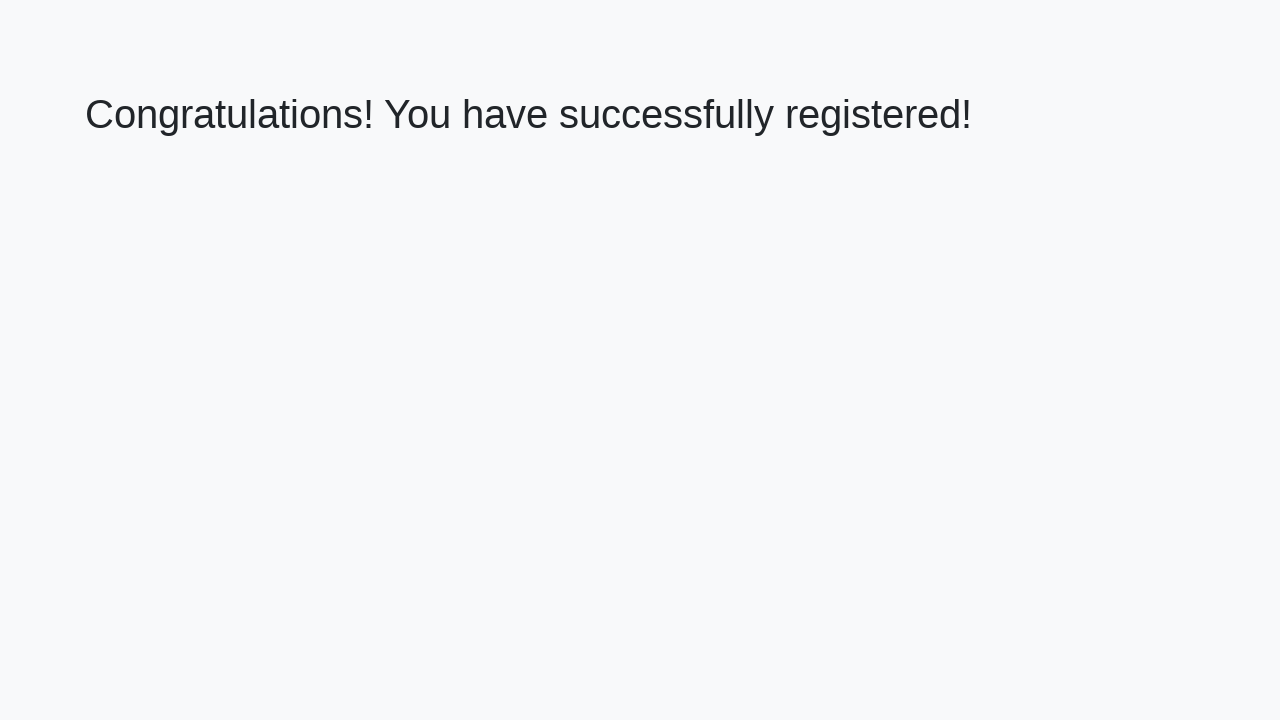

Retrieved congratulations message text
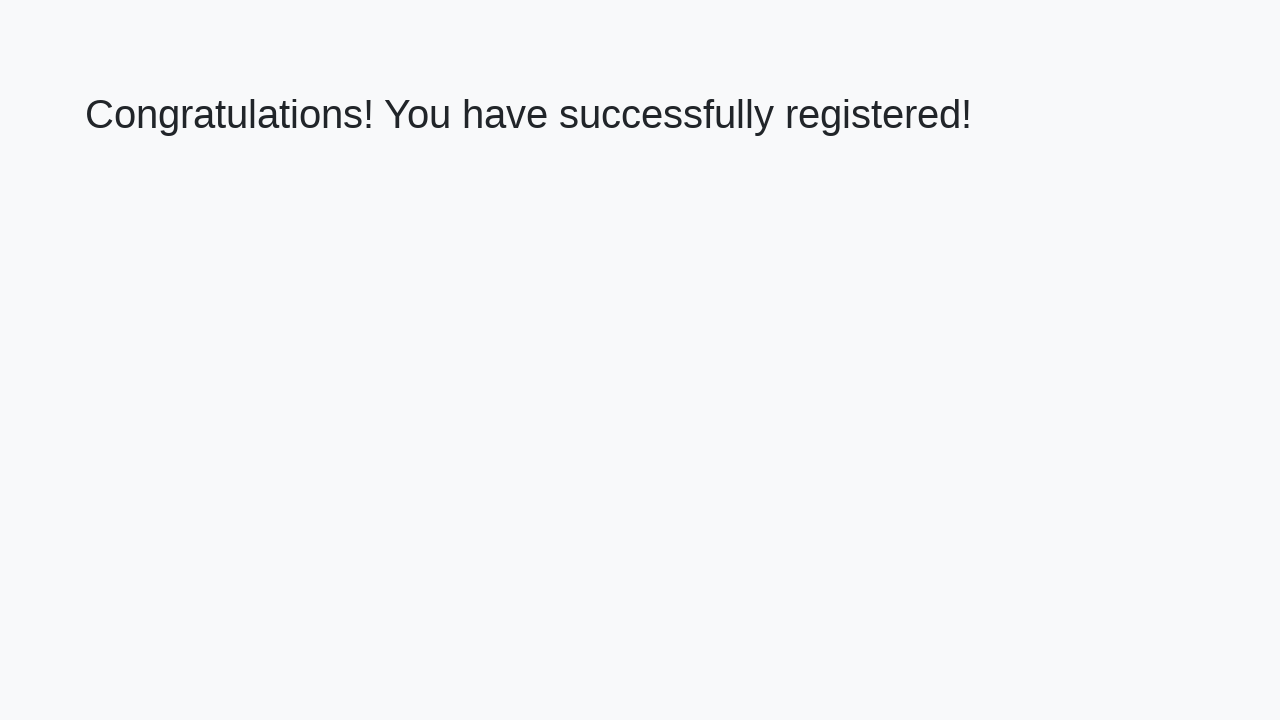

Verified congratulations message: 'Congratulations! You have successfully registered!'
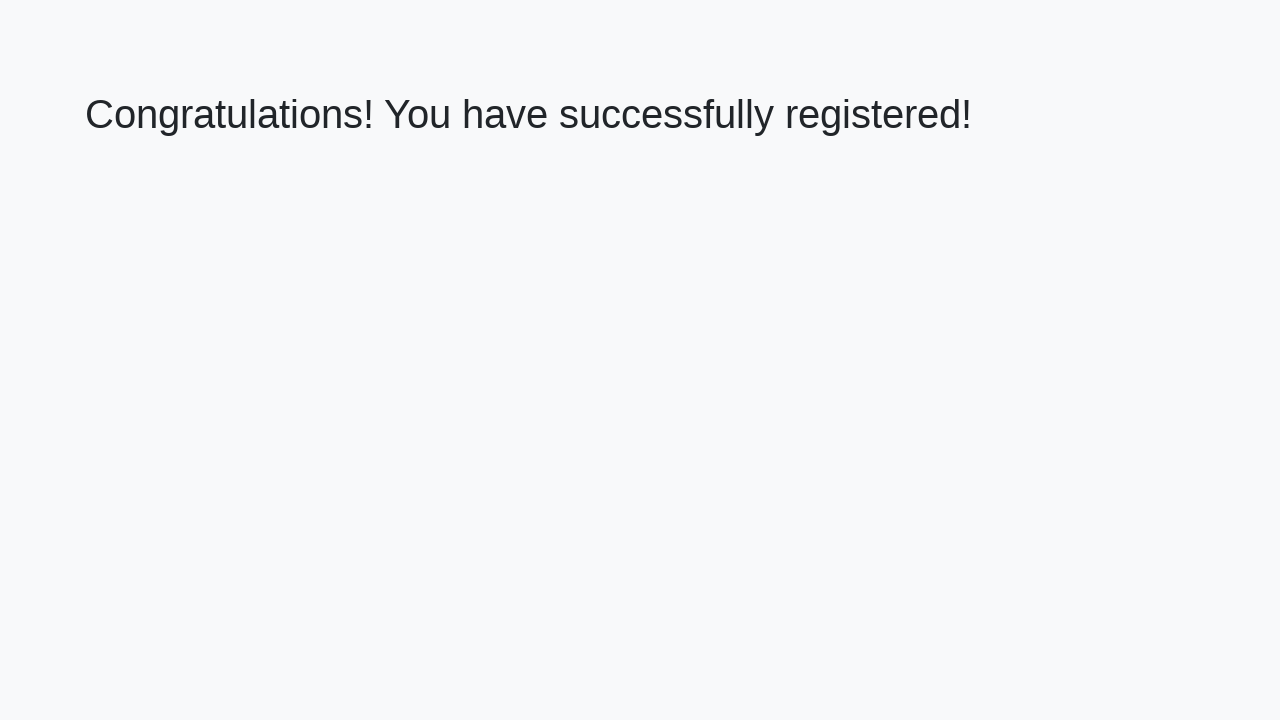

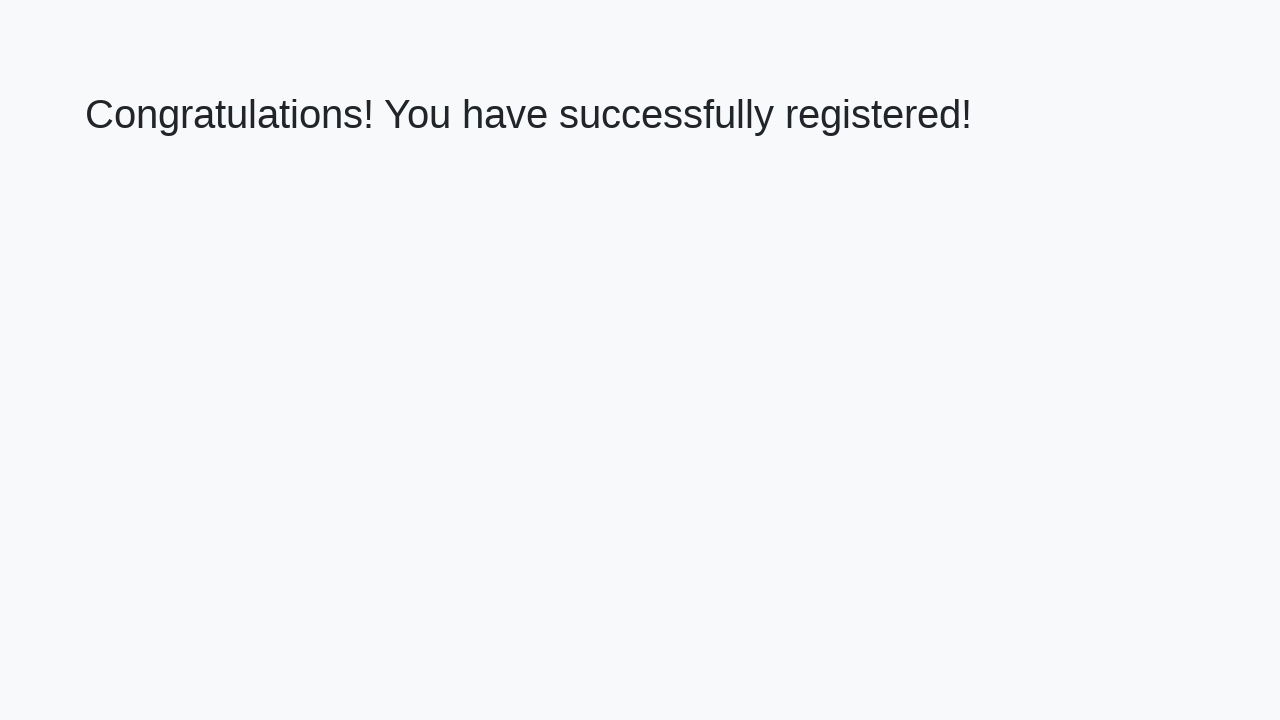